Navigates to Aladin bookstore search results page for "정보처리기사" (Information Processing Engineer) and waits for the search results to load, verifying that book listings are displayed.

Starting URL: https://www.aladin.co.kr/search/wsearchresult.aspx?SearchTarget=All&SearchWord=%EC%A0%95%EB%B3%B4%EC%B2%98%EB%A6%AC%EA%B8%B0%EC%82%AC

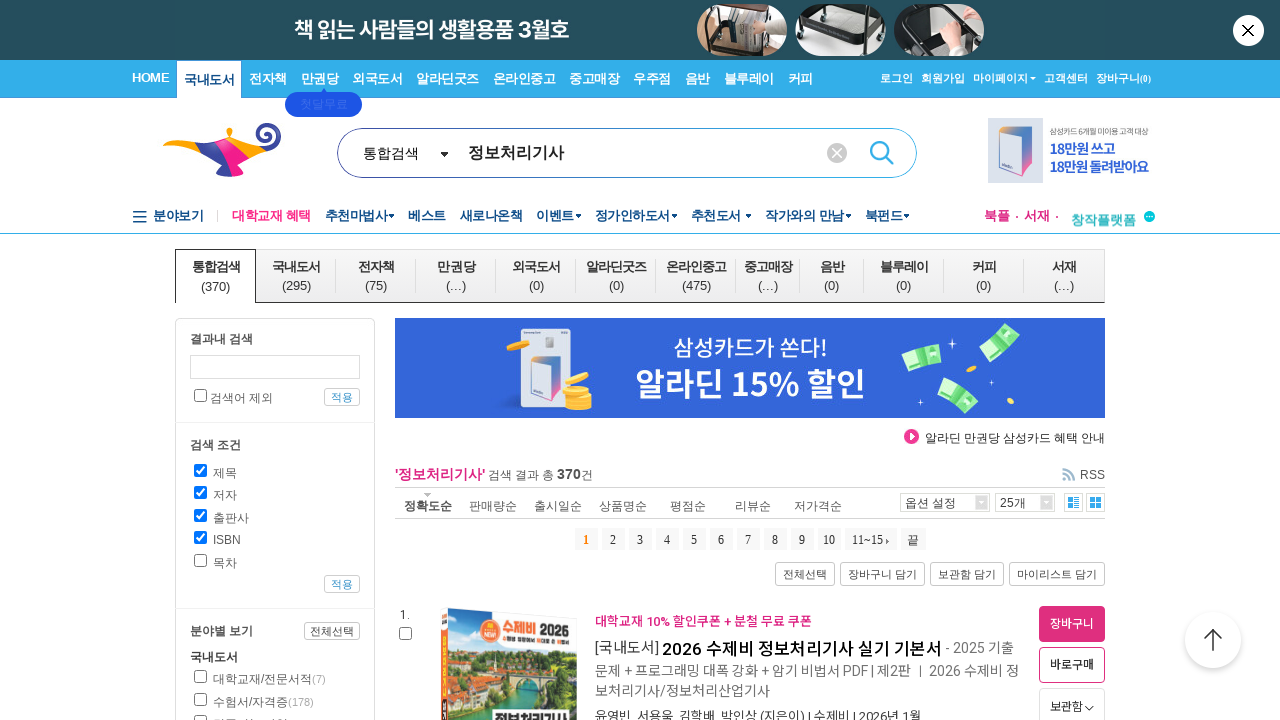

Search results container loaded on Aladin bookstore
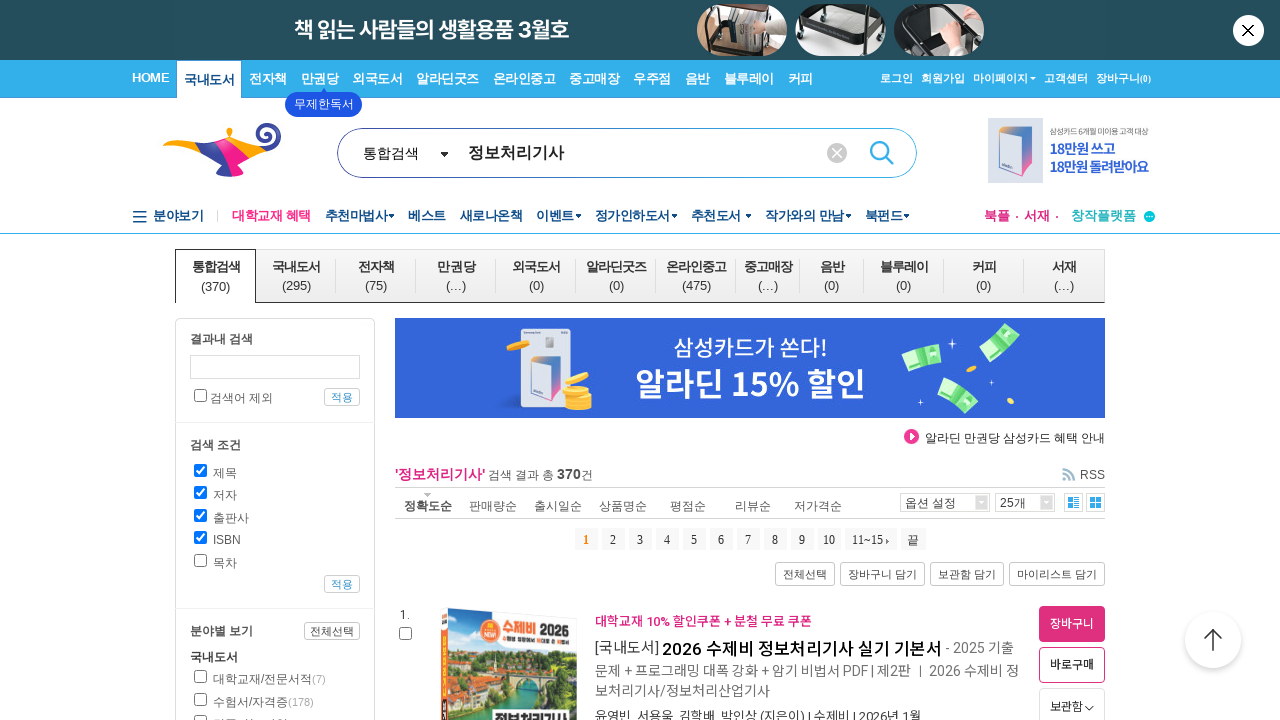

Book listings displayed for '정보처리기사' search results
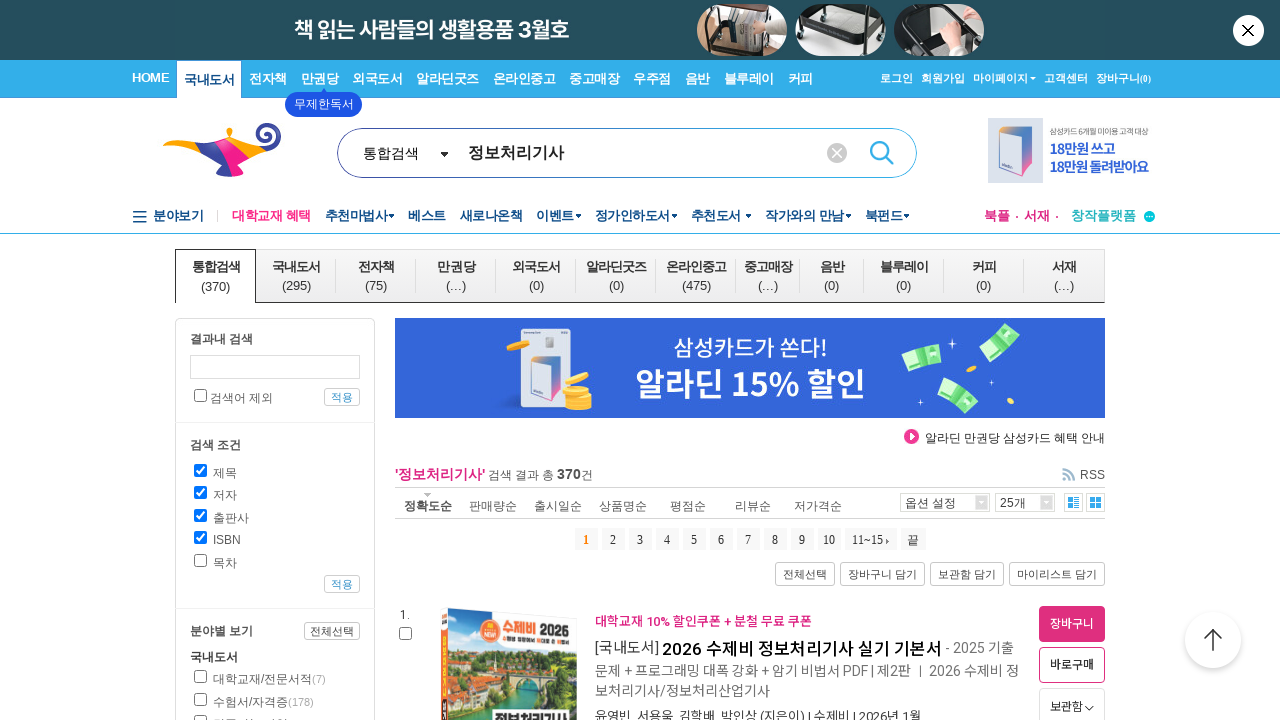

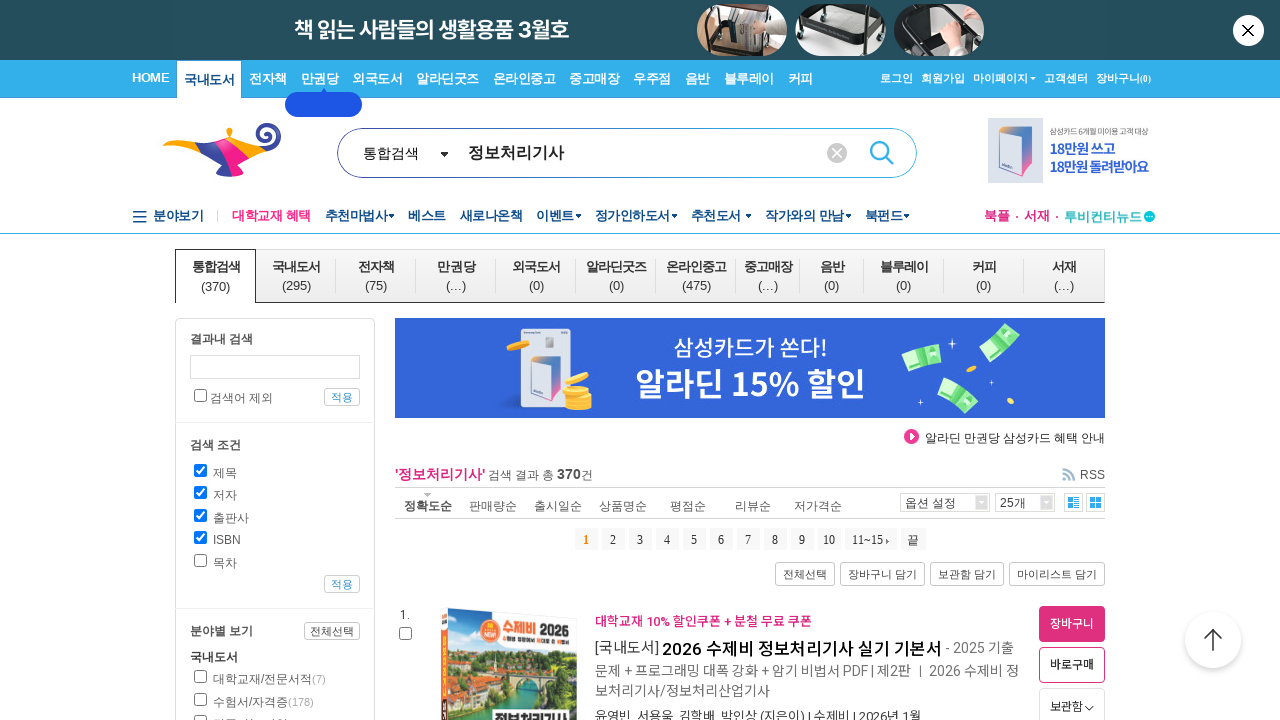